Tests dynamic properties and radio button functionality on DemoQA website by waiting for elements to become visible and selecting radio buttons

Starting URL: https://demoqa.com/dynamic-properties

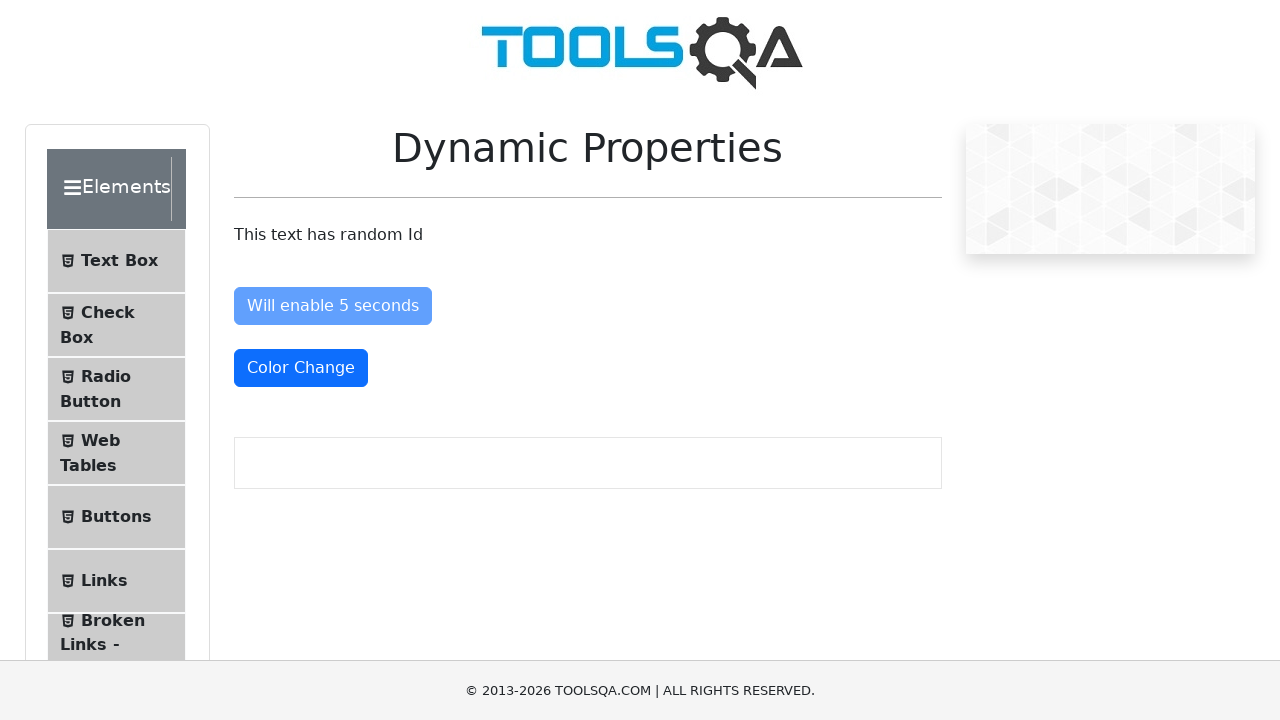

Waited 5 seconds for button to become visible on //button[@id='visibleAfter']
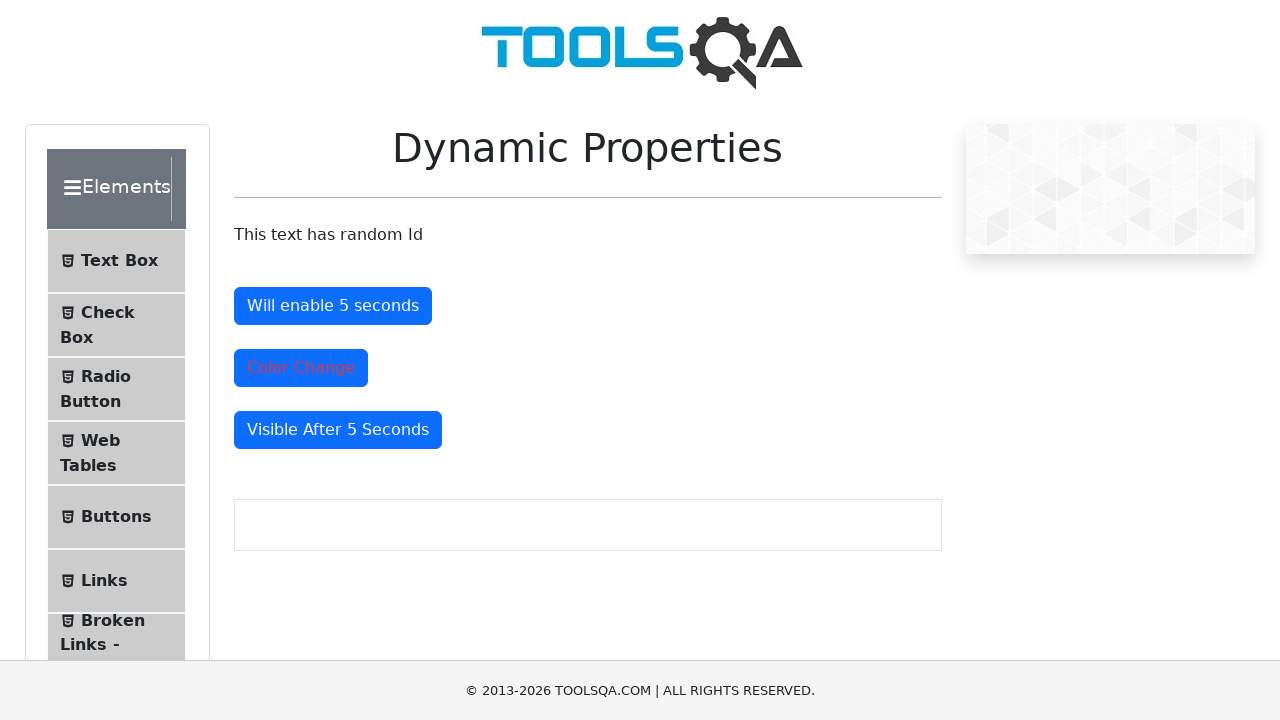

Clicked visibleAfter button after waiting at (338, 430) on xpath=//button[@id='visibleAfter']
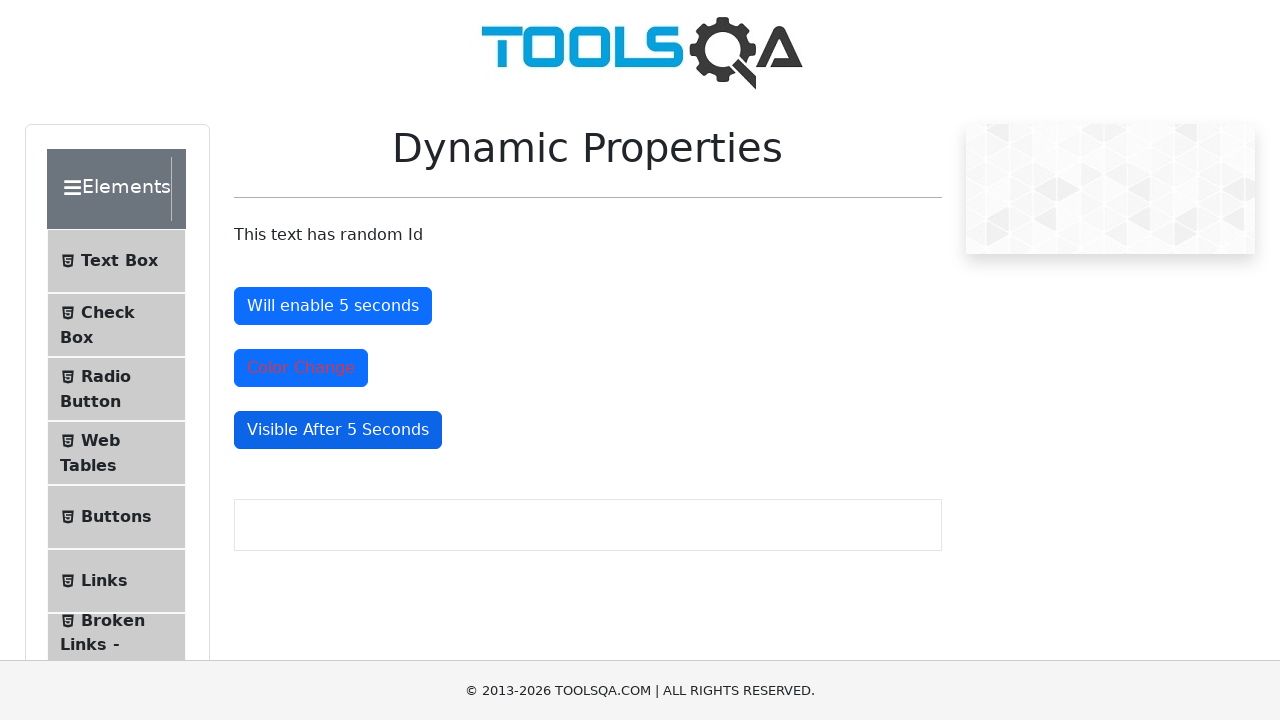

Navigated to radio button page at https://demoqa.com/radio-button
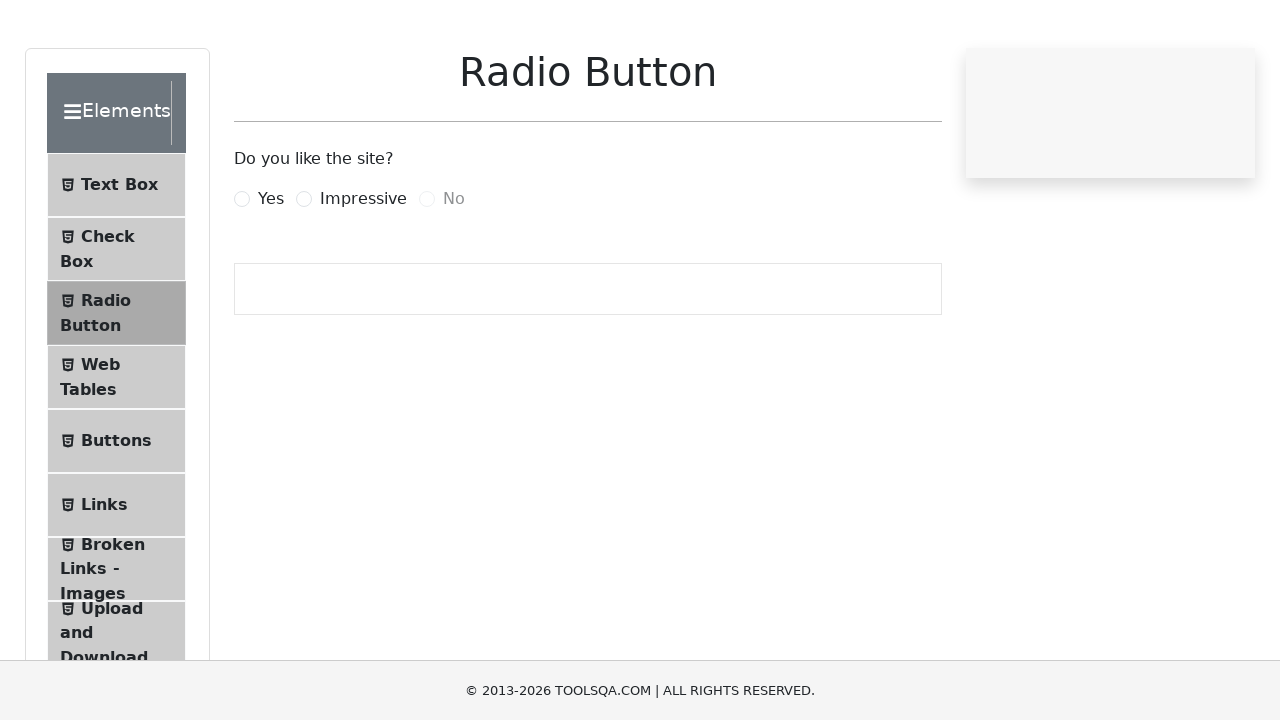

Clicked Yes radio button at (271, 275) on xpath=//label[@for='yesRadio']
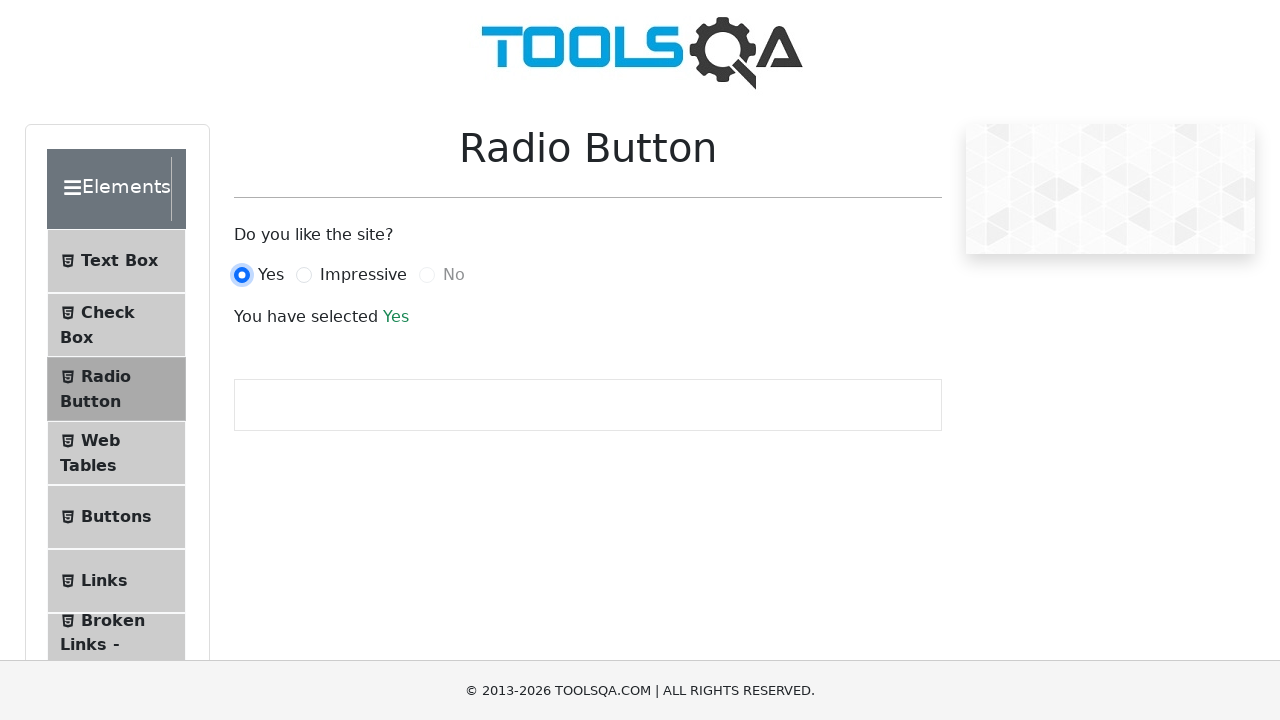

Retrieved success message text content
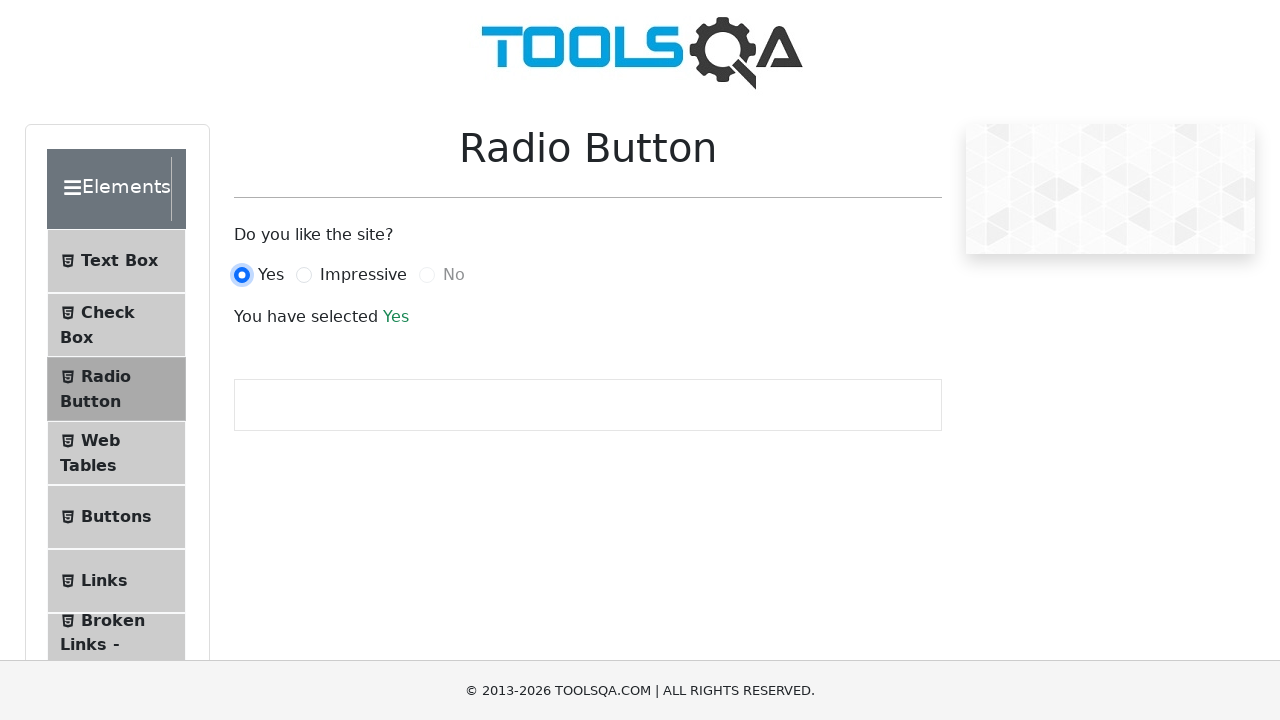

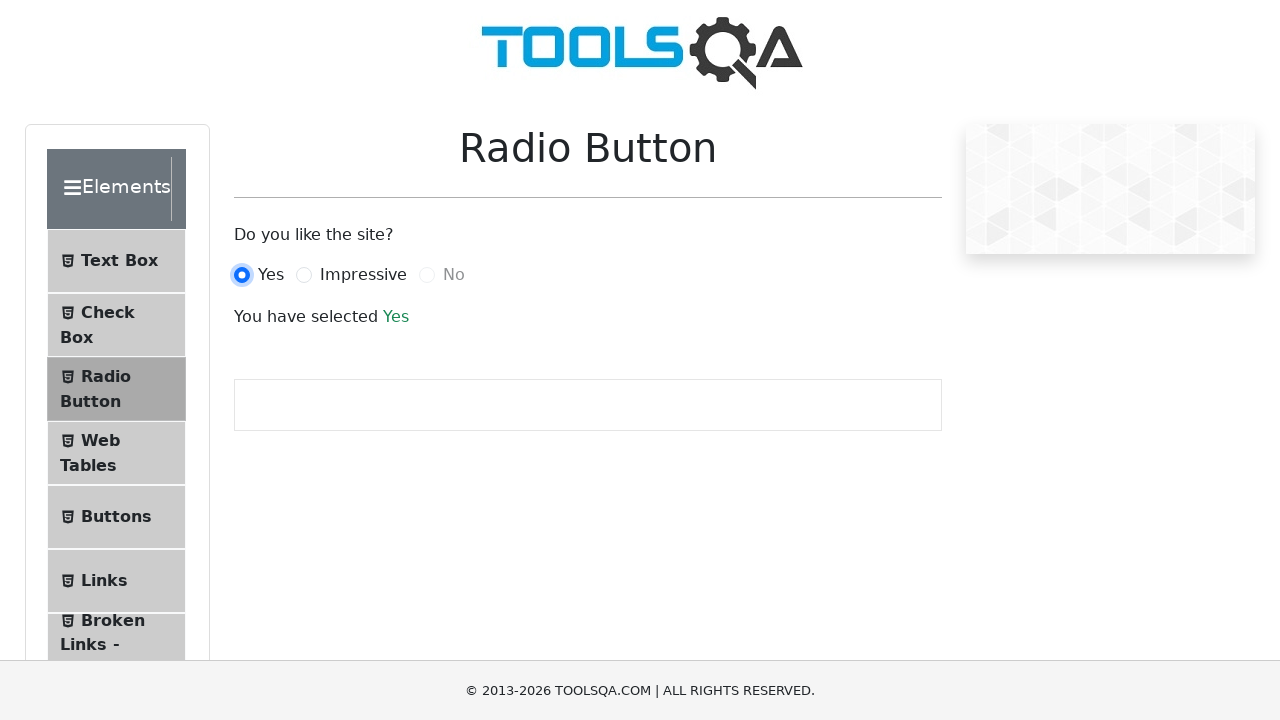